Tests browser scrollbar handling by performing horizontal scrolling (right and left) on a demo page using JavaScript execution

Starting URL: https://demo.automationtesting.in/Windows.html

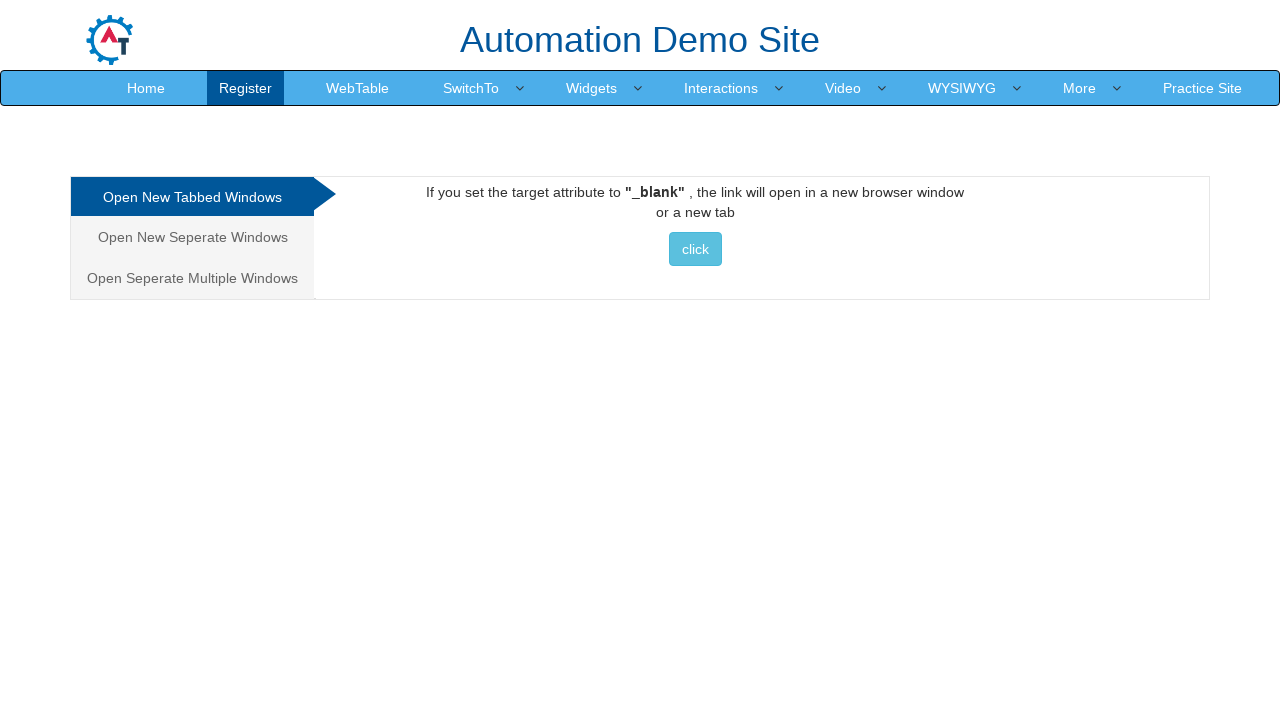

Navigated to Windows demo page
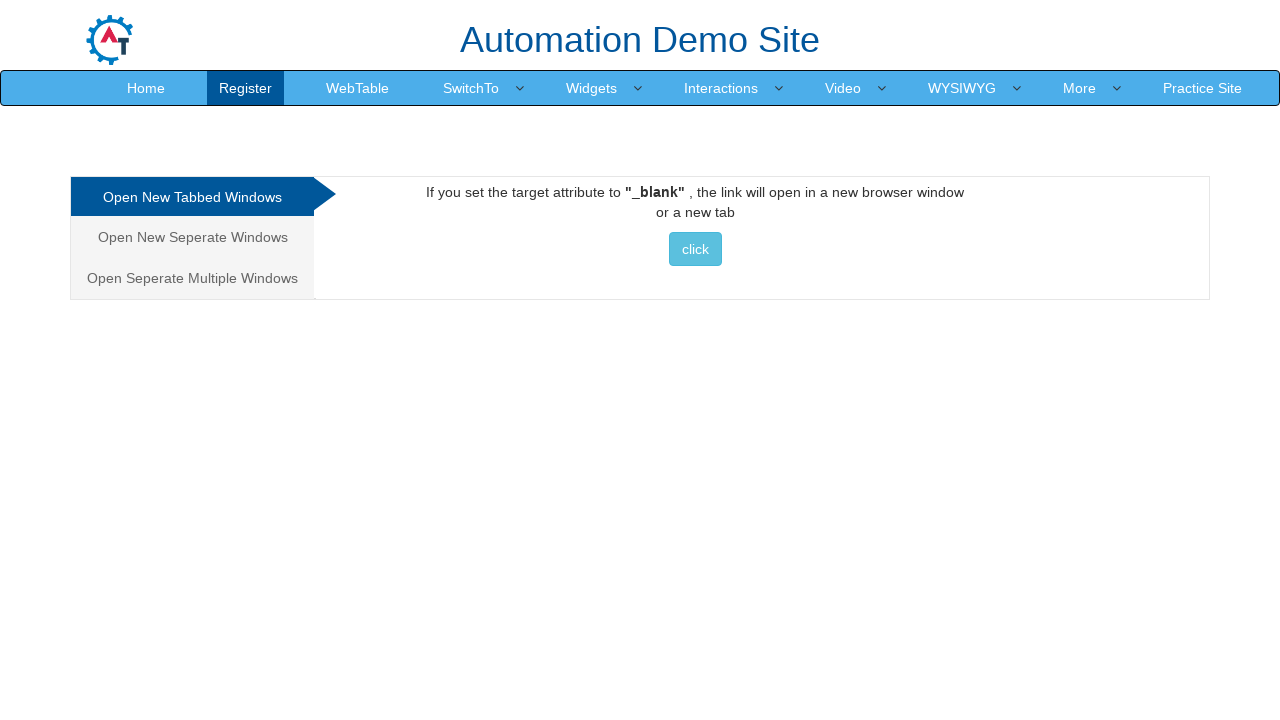

Executed JavaScript to scroll right by 100 pixels
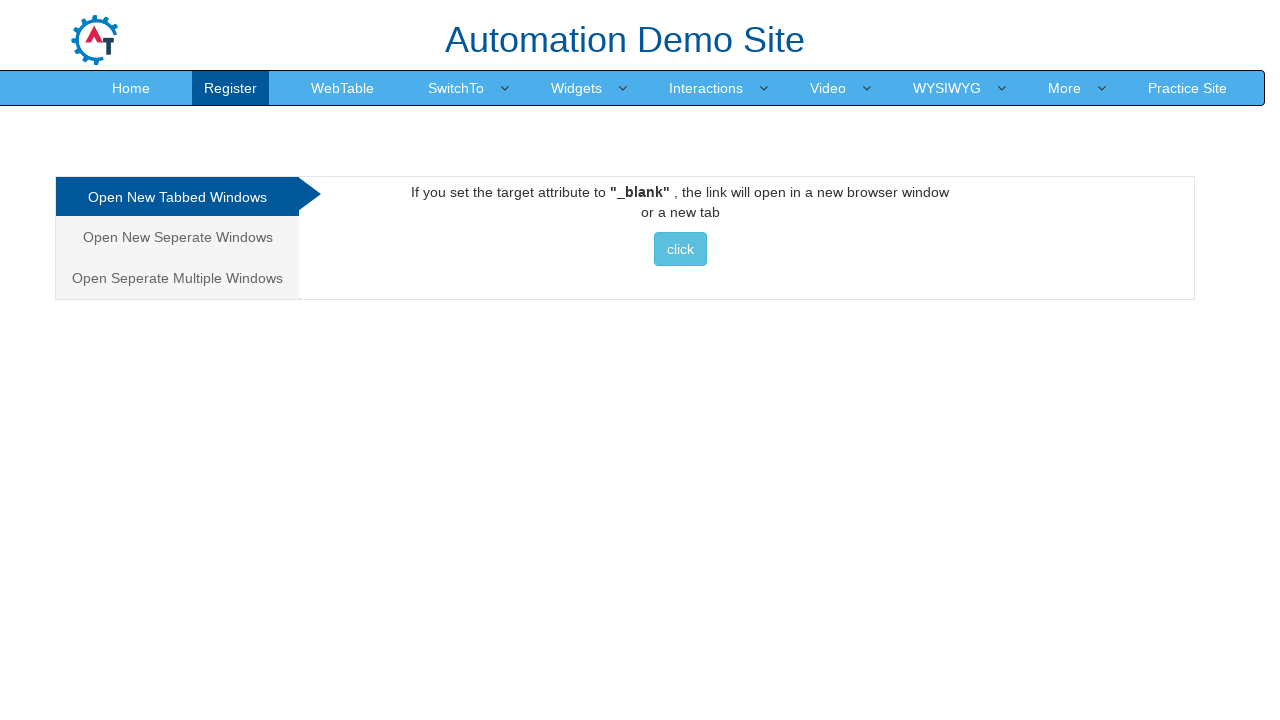

Waited 1 second for scroll right animation to complete
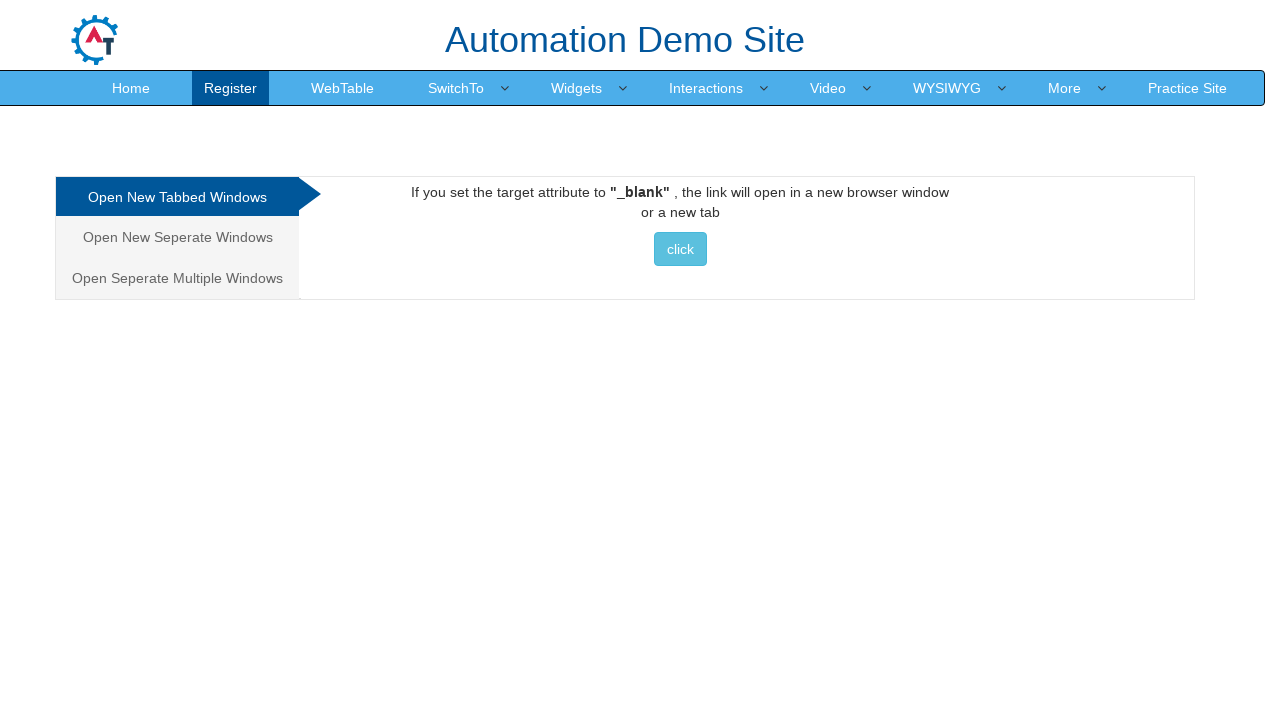

Executed JavaScript to scroll left by 100 pixels
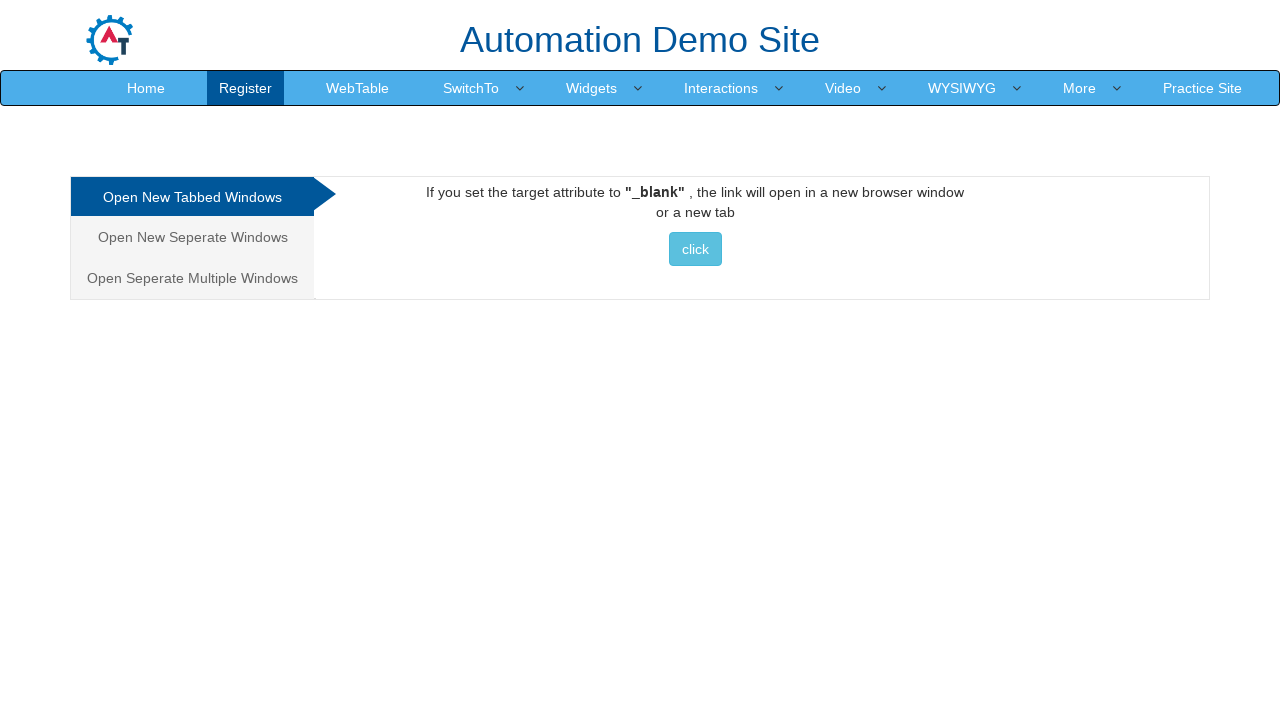

Waited 1 second for scroll left animation to complete
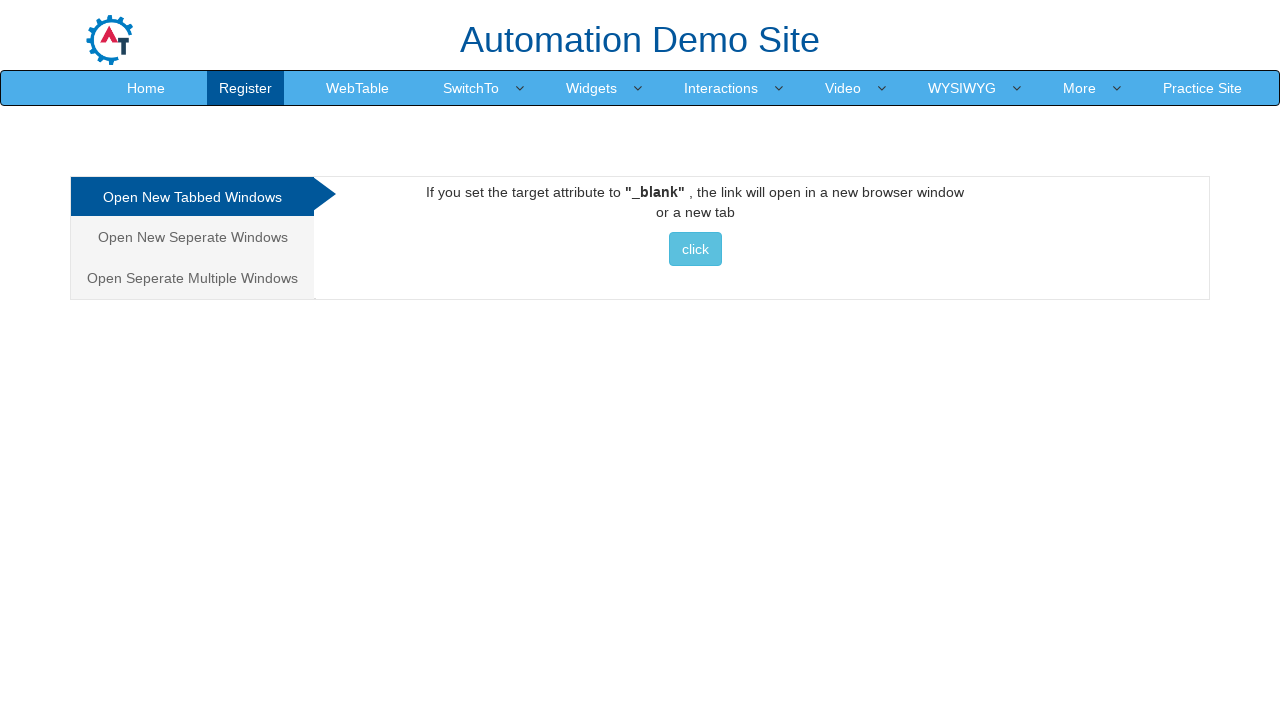

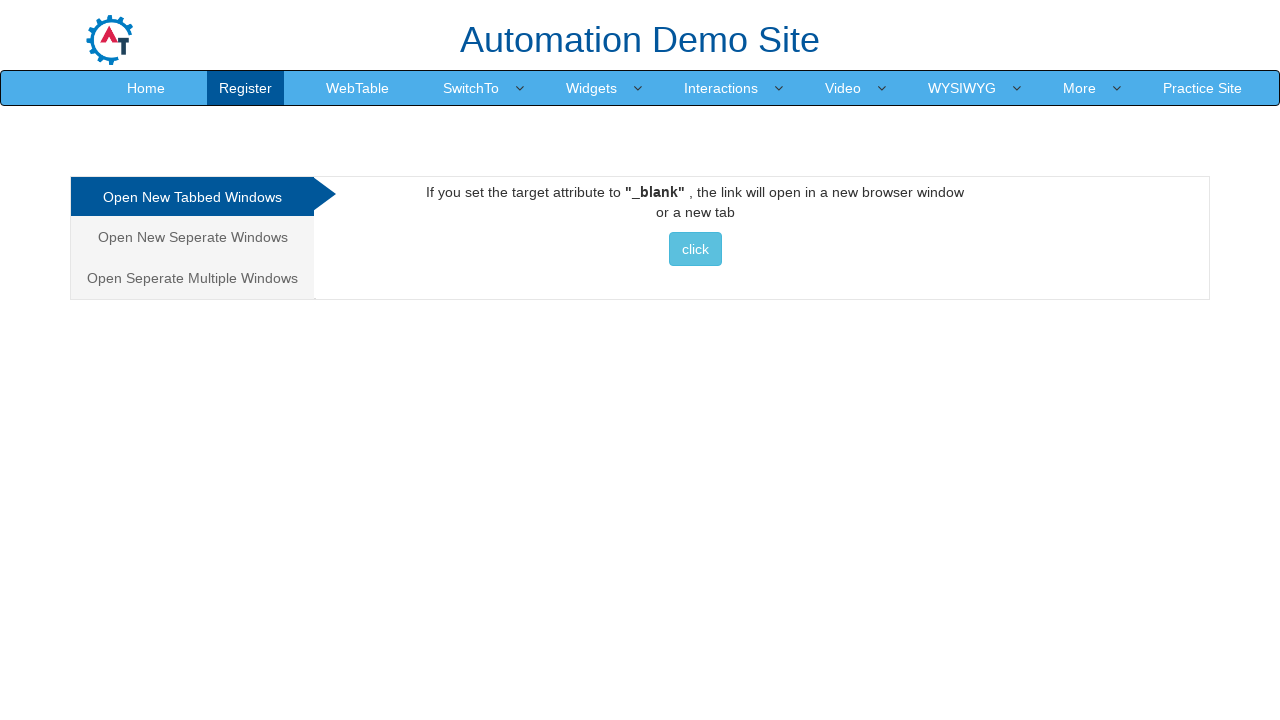